Tests the complete guest checkout flow on an e-commerce practice site - adds a product to cart, proceeds to checkout, fills billing details, selects payment method, and places the order.

Starting URL: https://practice.automationtesting.in/

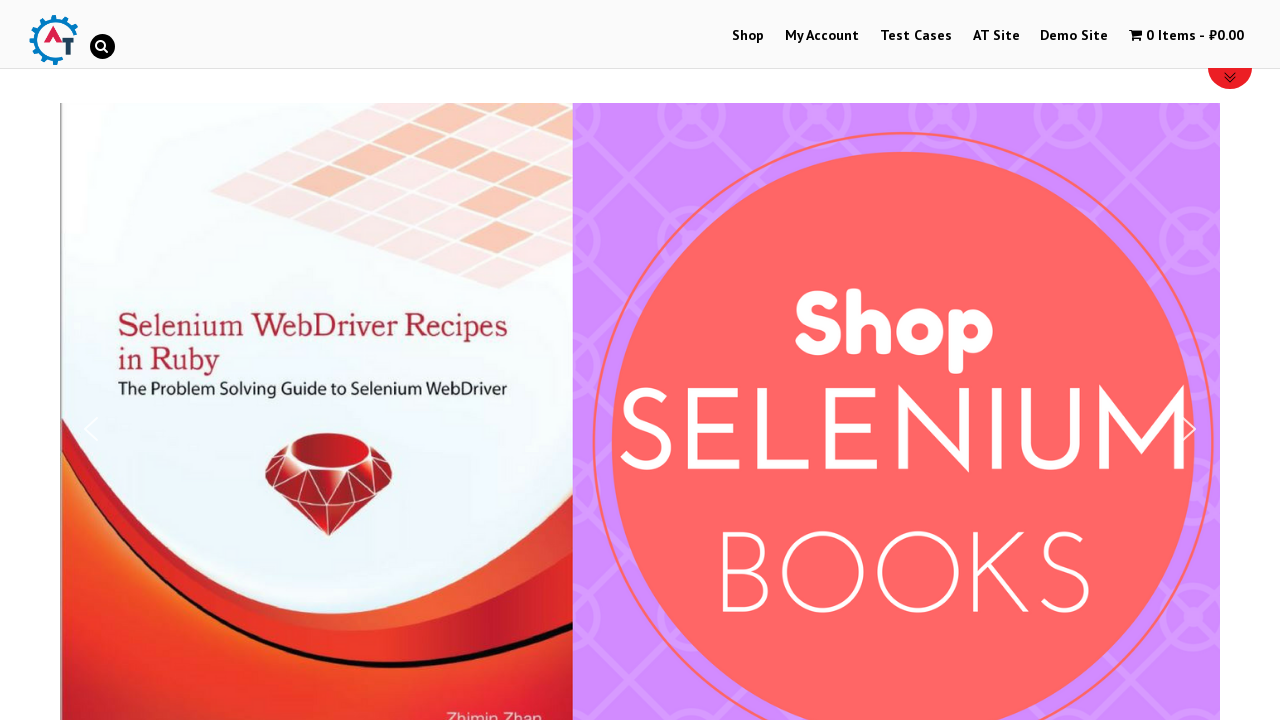

Clicked Shop link to navigate to shop page at (748, 36) on text=Shop
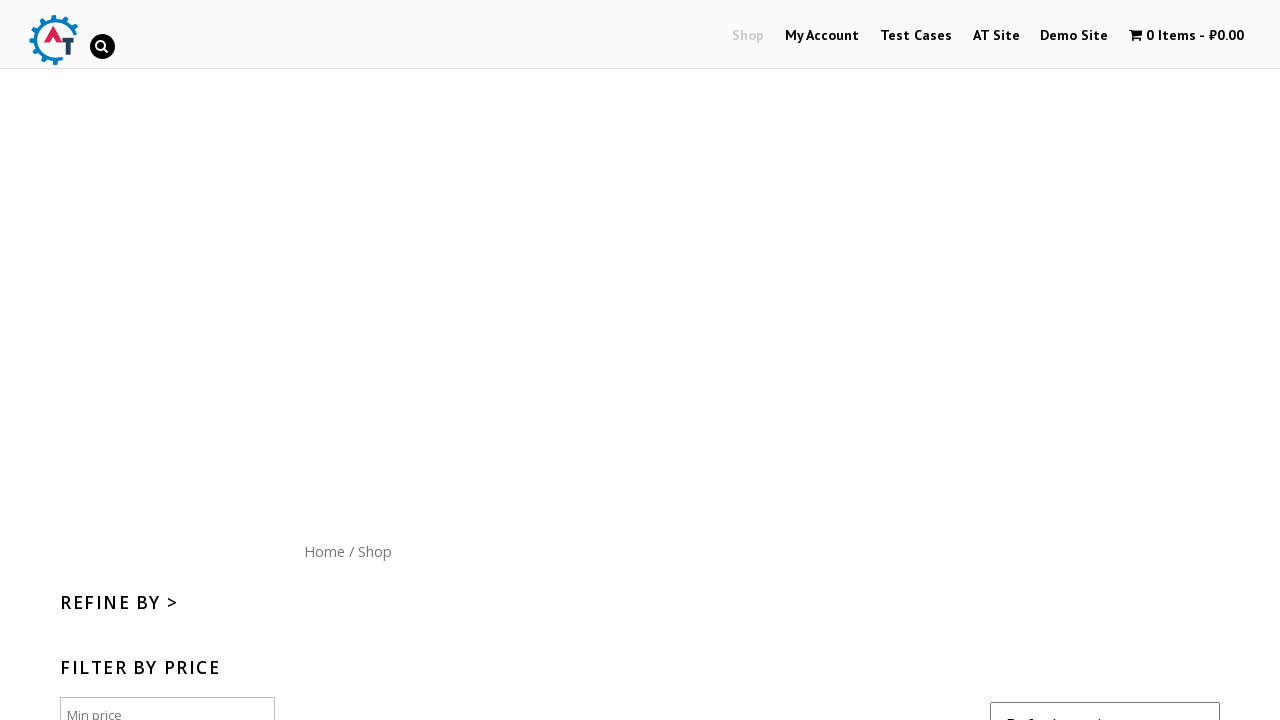

Scrolled down 300px to view products
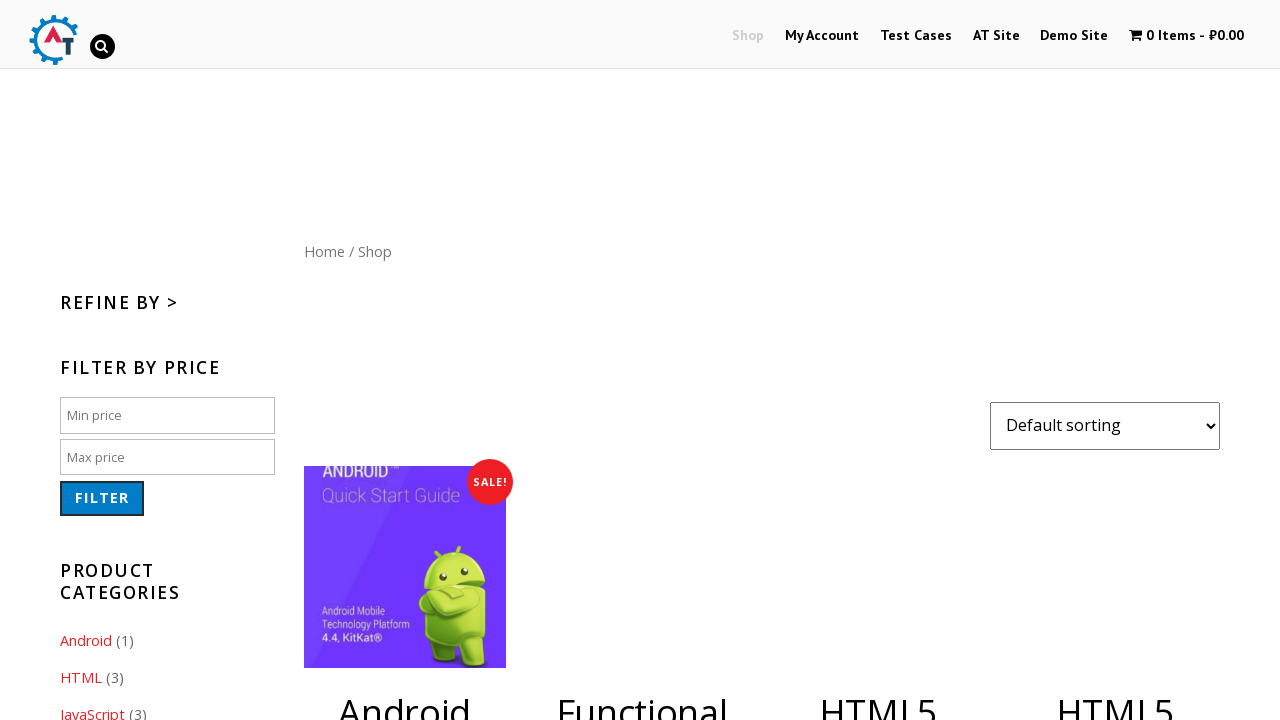

Clicked Add to Cart button for webapp book product at (1115, 361) on [data-product_id='182']
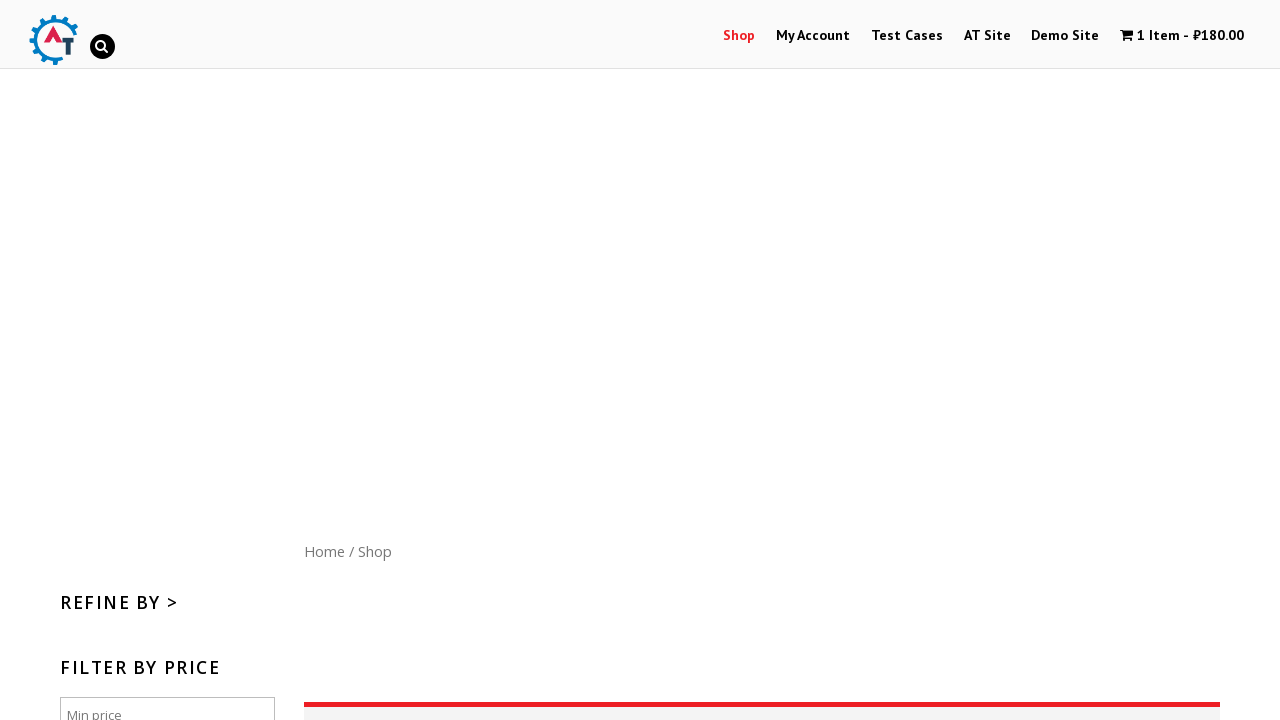

Waited 2 seconds for cart to update
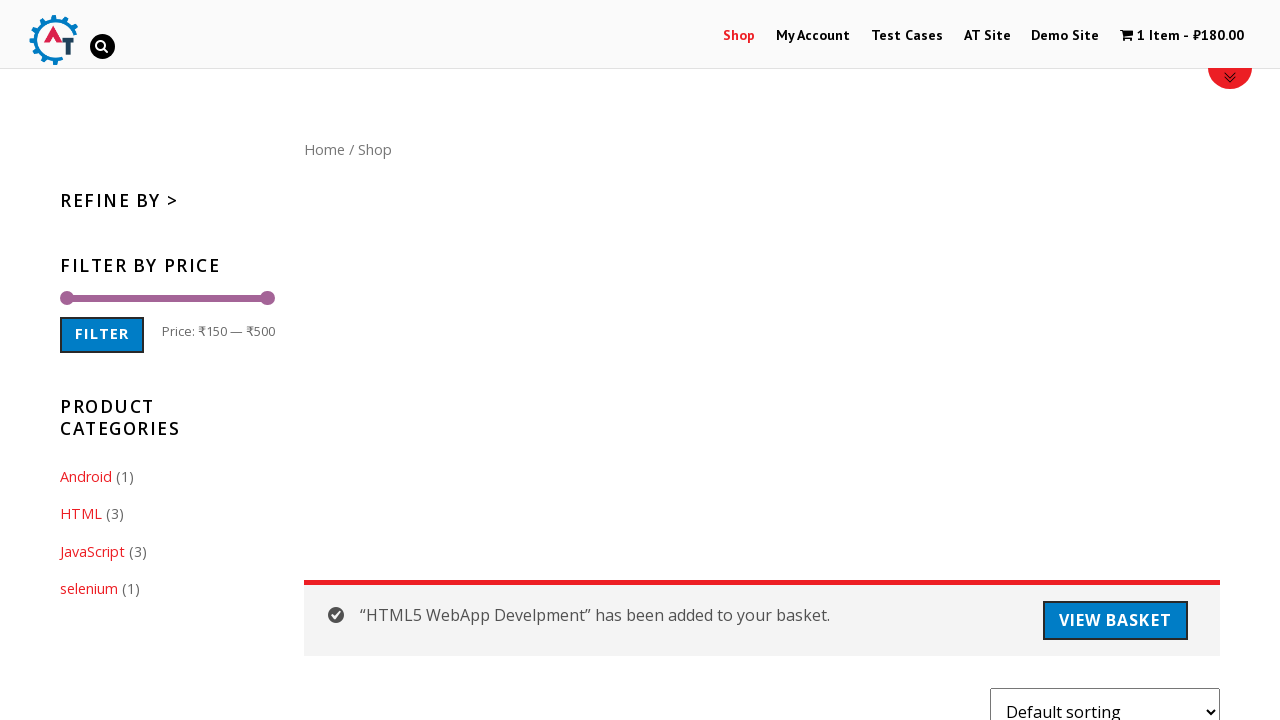

Clicked cart to view cart contents at (1158, 36) on .cartcontents
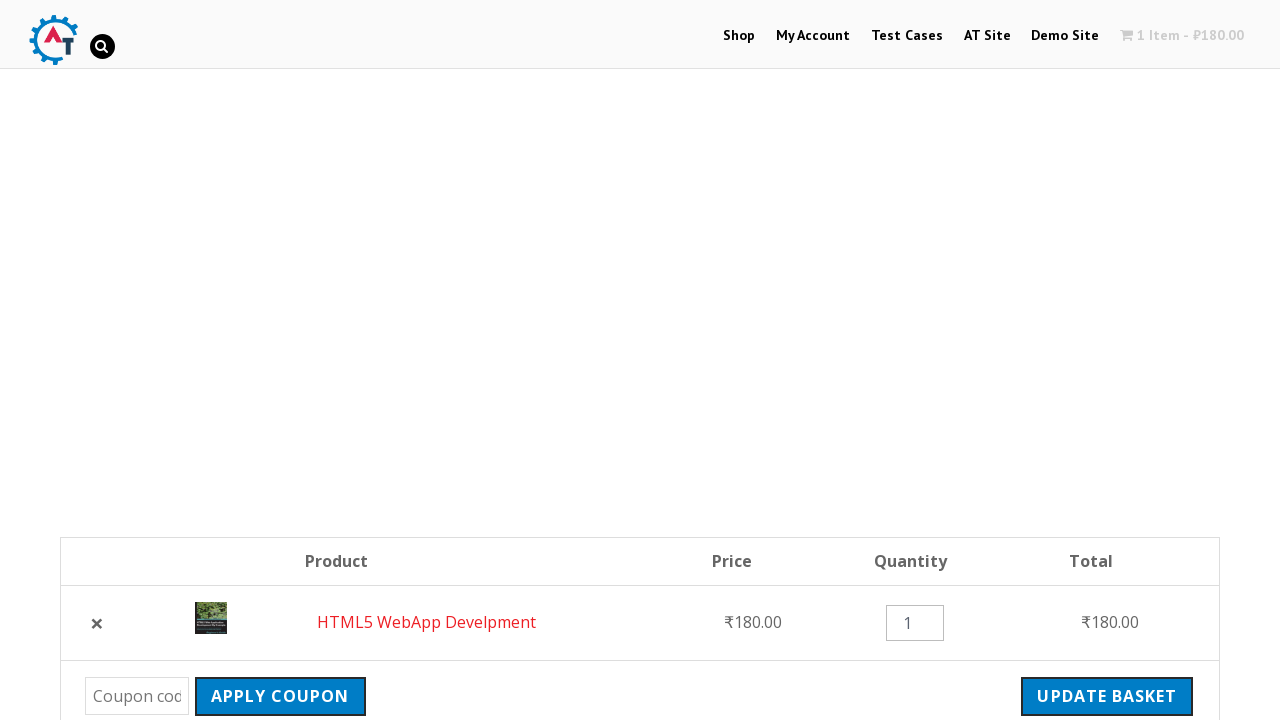

Checkout button loaded
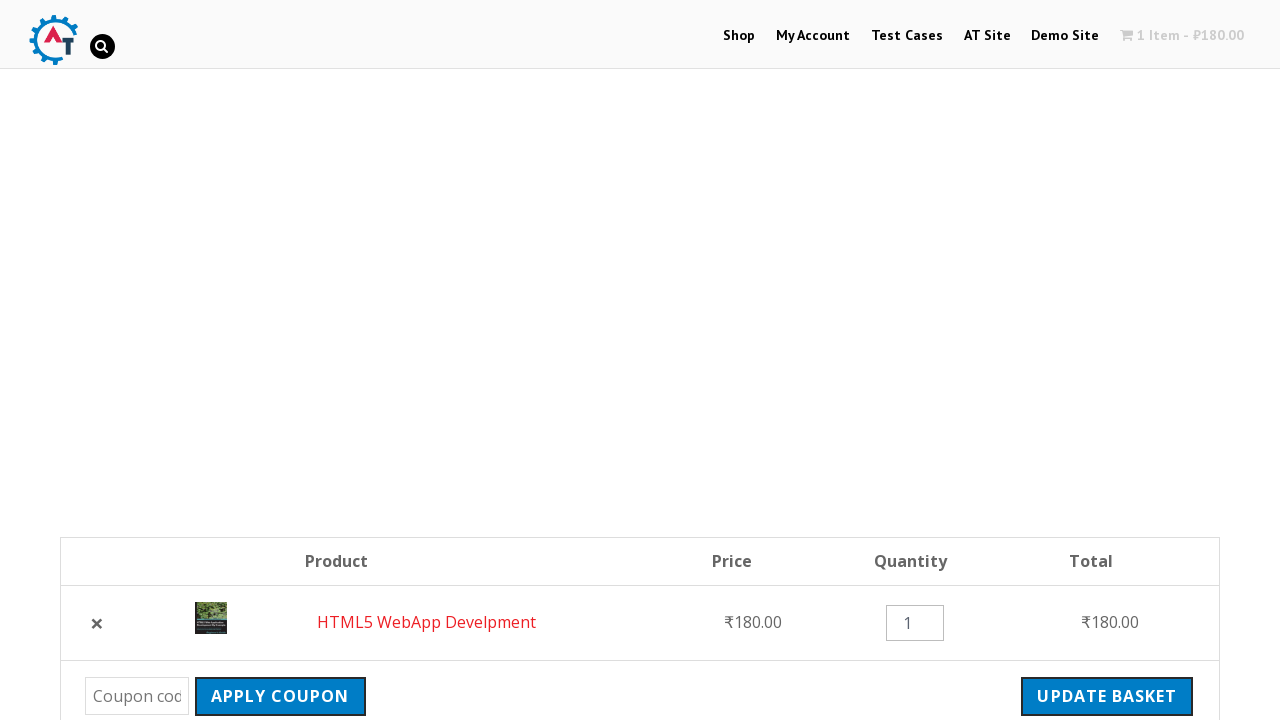

Clicked checkout button to proceed to checkout at (1098, 629) on .checkout-button
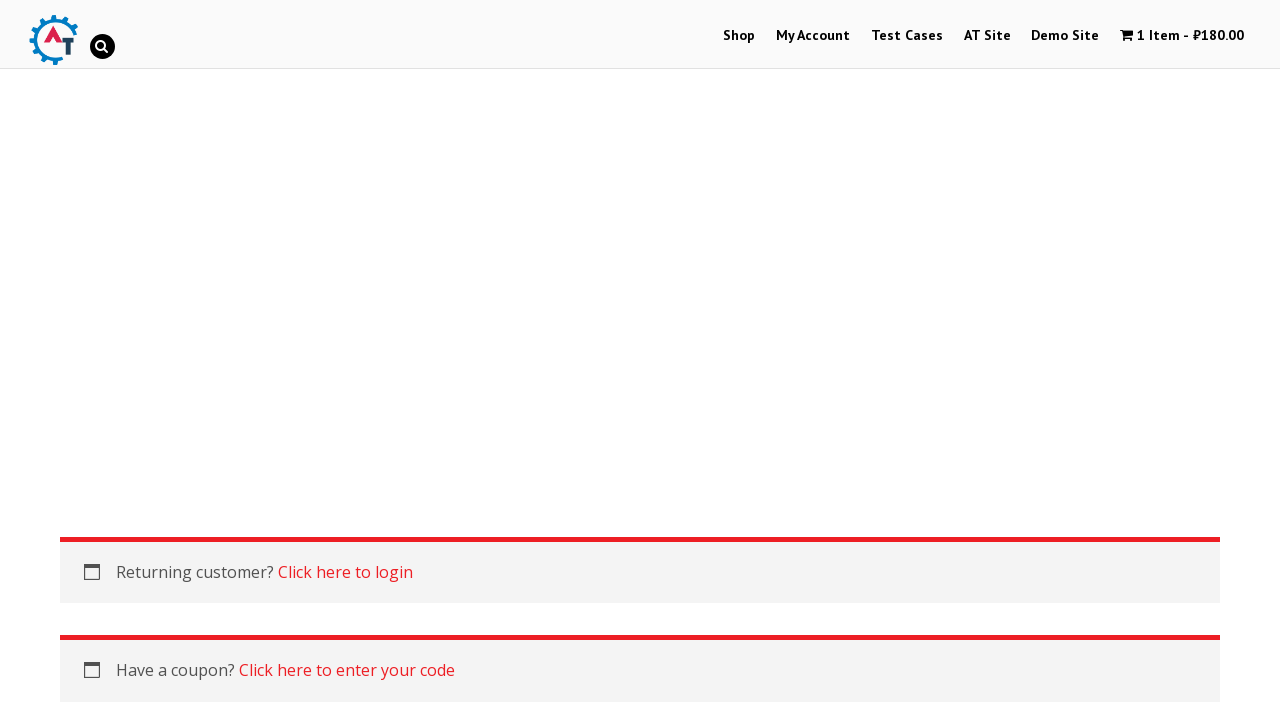

Billing first name field loaded
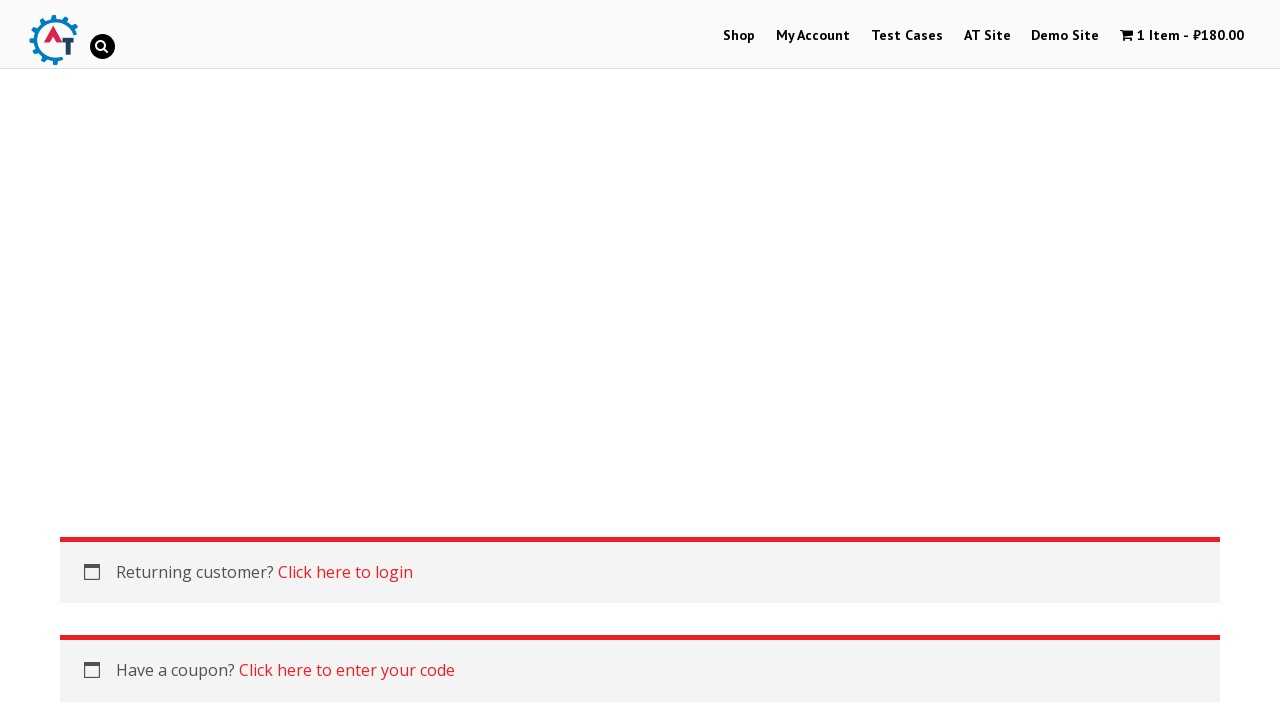

Filled billing first name with 'Michael' on #billing_first_name
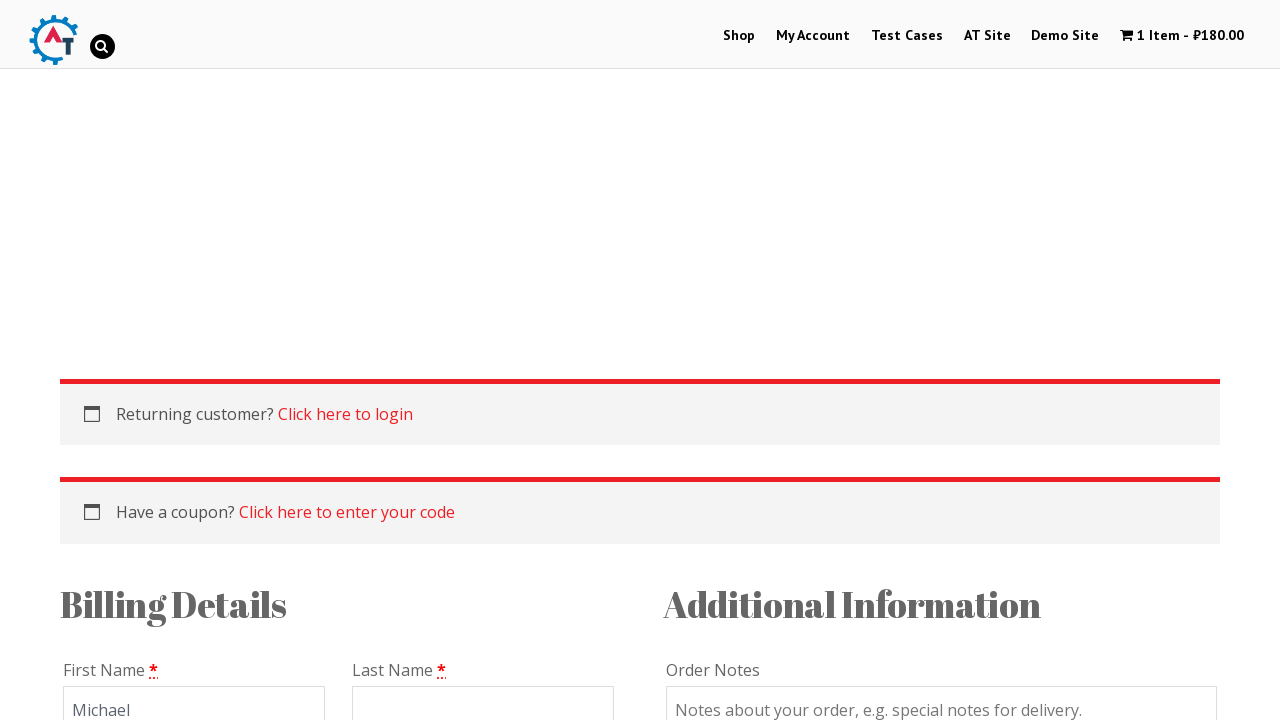

Filled billing last name with 'Thompson' on #billing_last_name
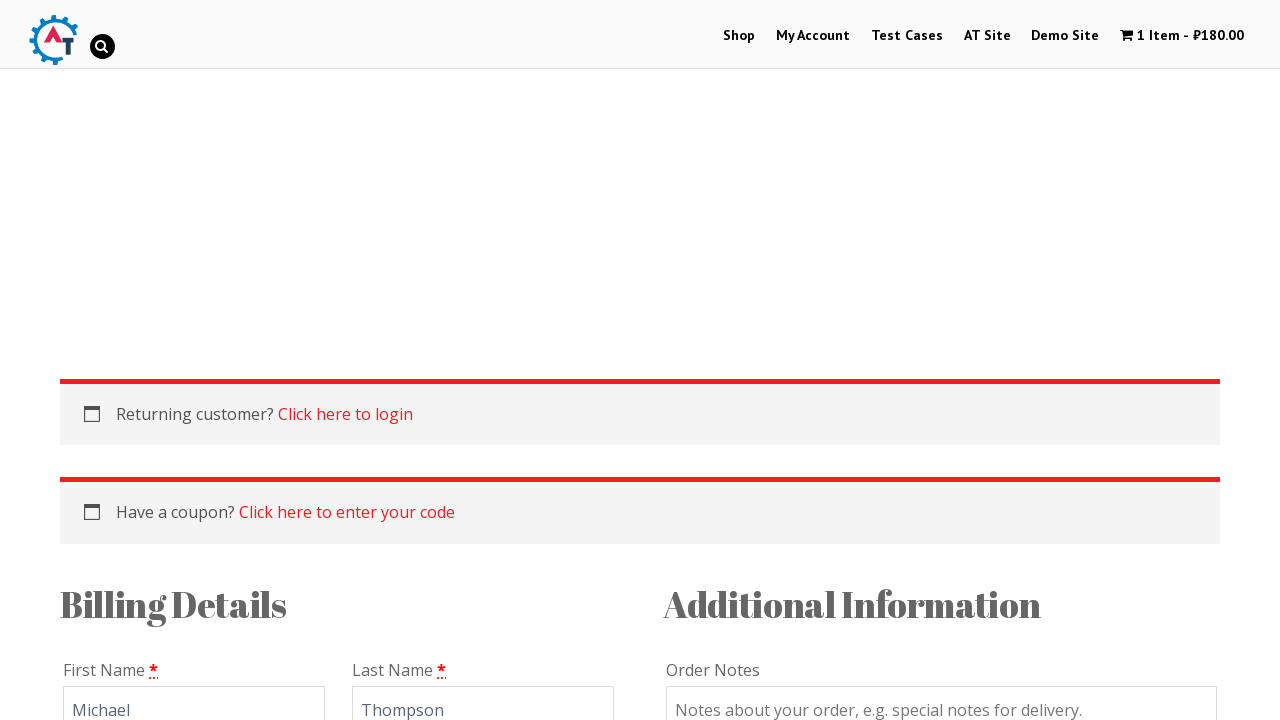

Filled billing email with 'michael.thompson@example.com' on #billing_email
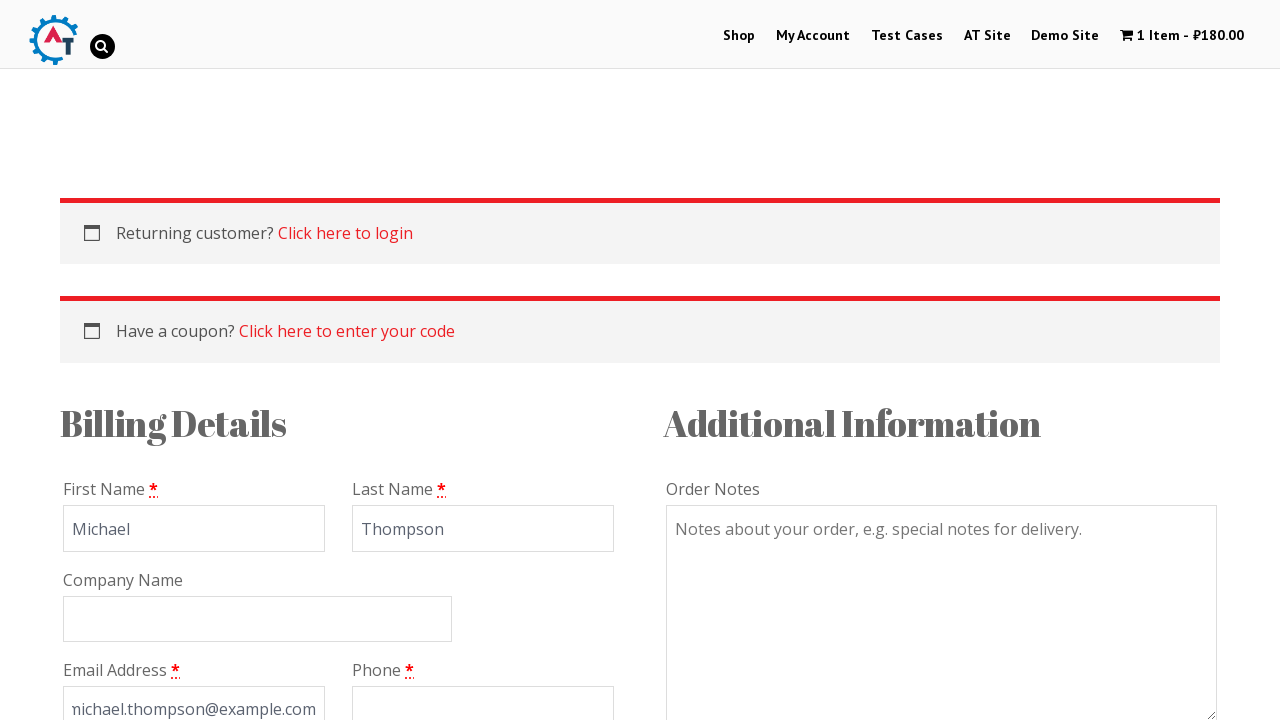

Filled billing phone with '5551234567' on #billing_phone
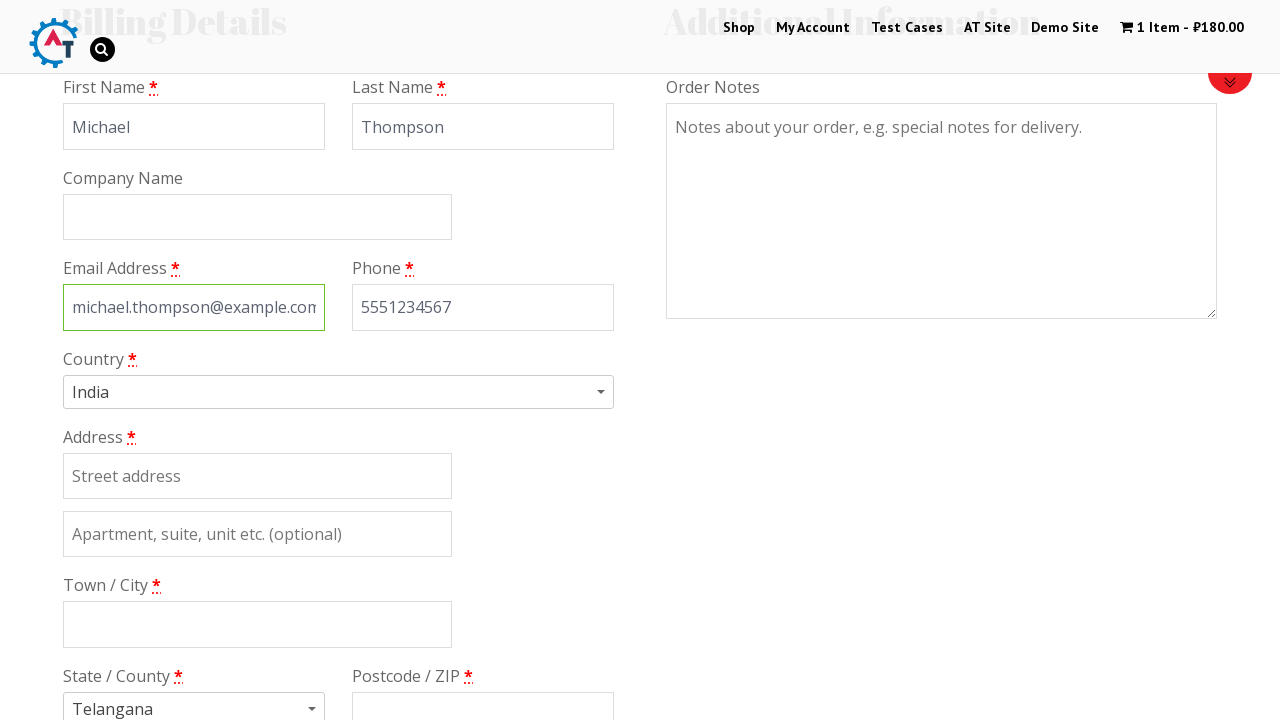

Clicked country dropdown to open options at (329, 392) on #select2-chosen-1
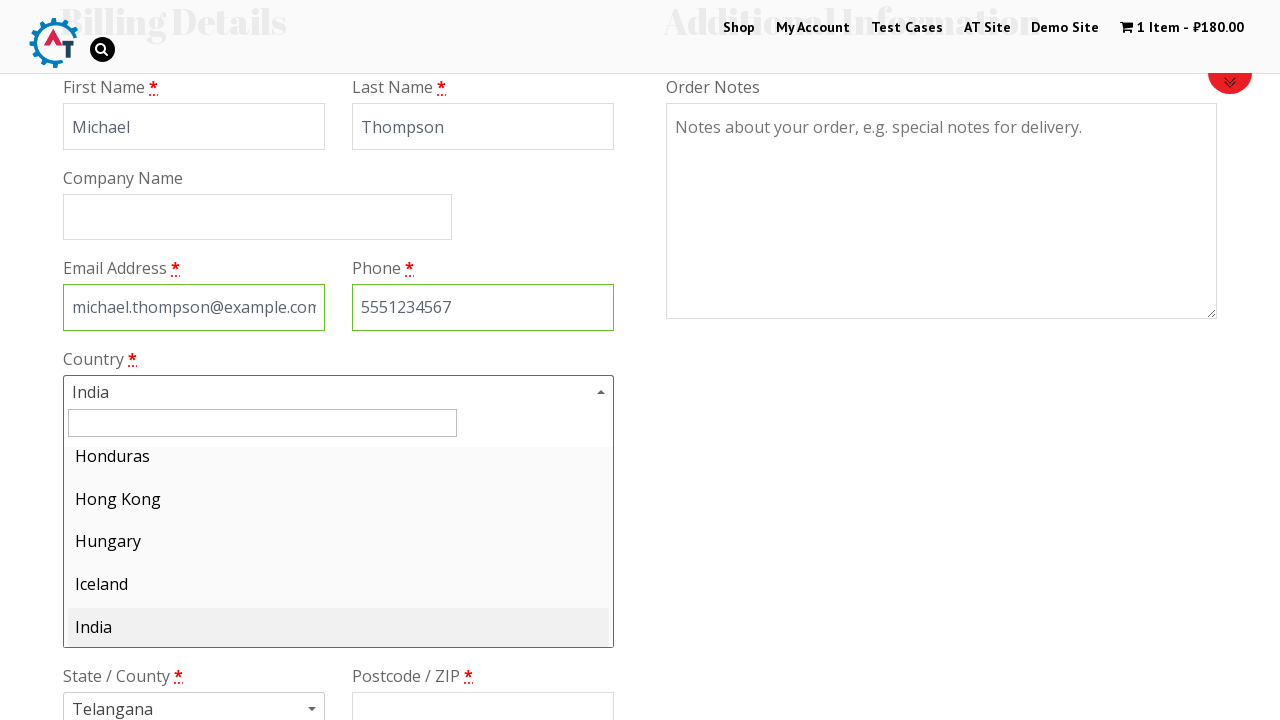

Typed 'Slovakia' in country search field on #s2id_autogen1_search
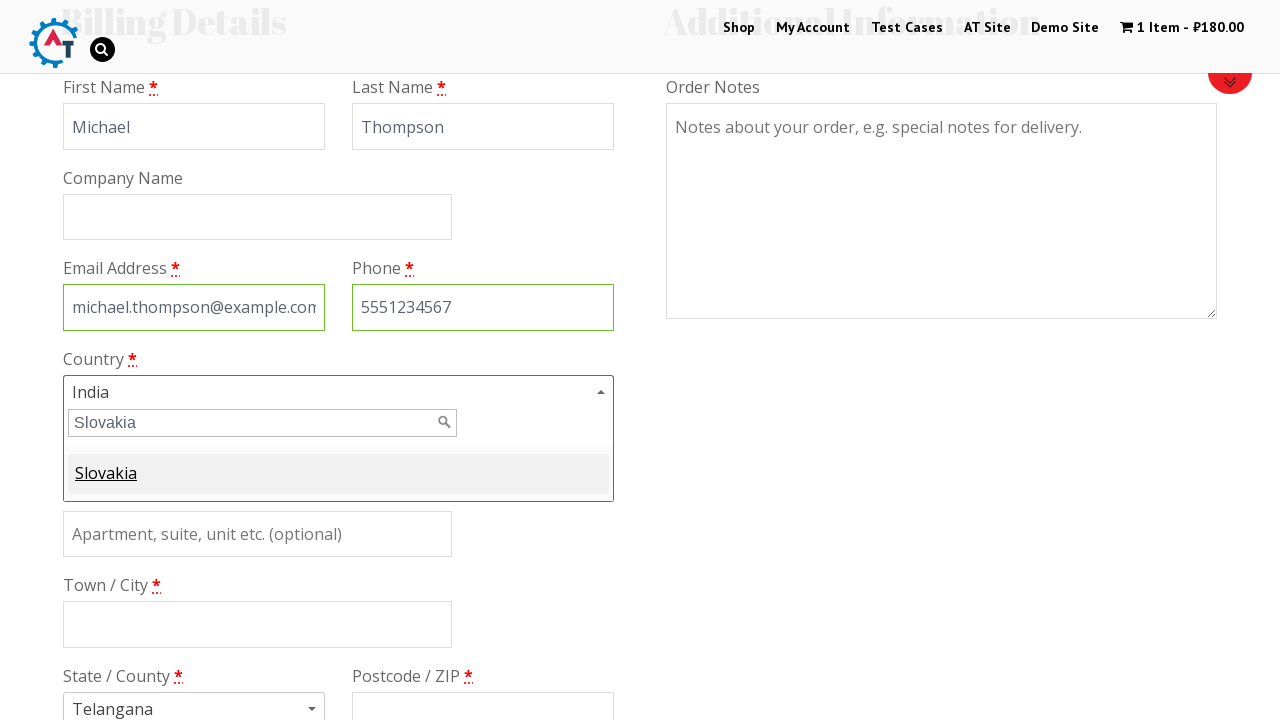

Selected Slovakia from country dropdown at (106, 479) on .select2-match
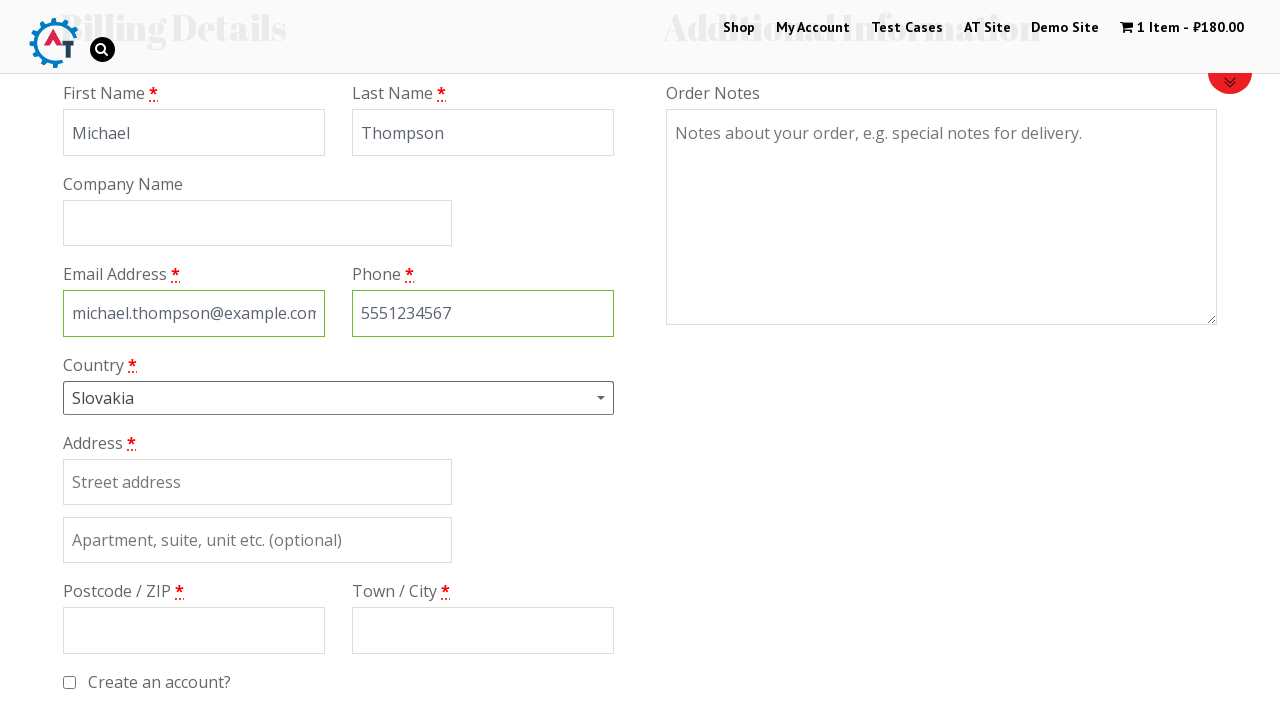

Filled billing street address with '123 Main Street' on #billing_address_1
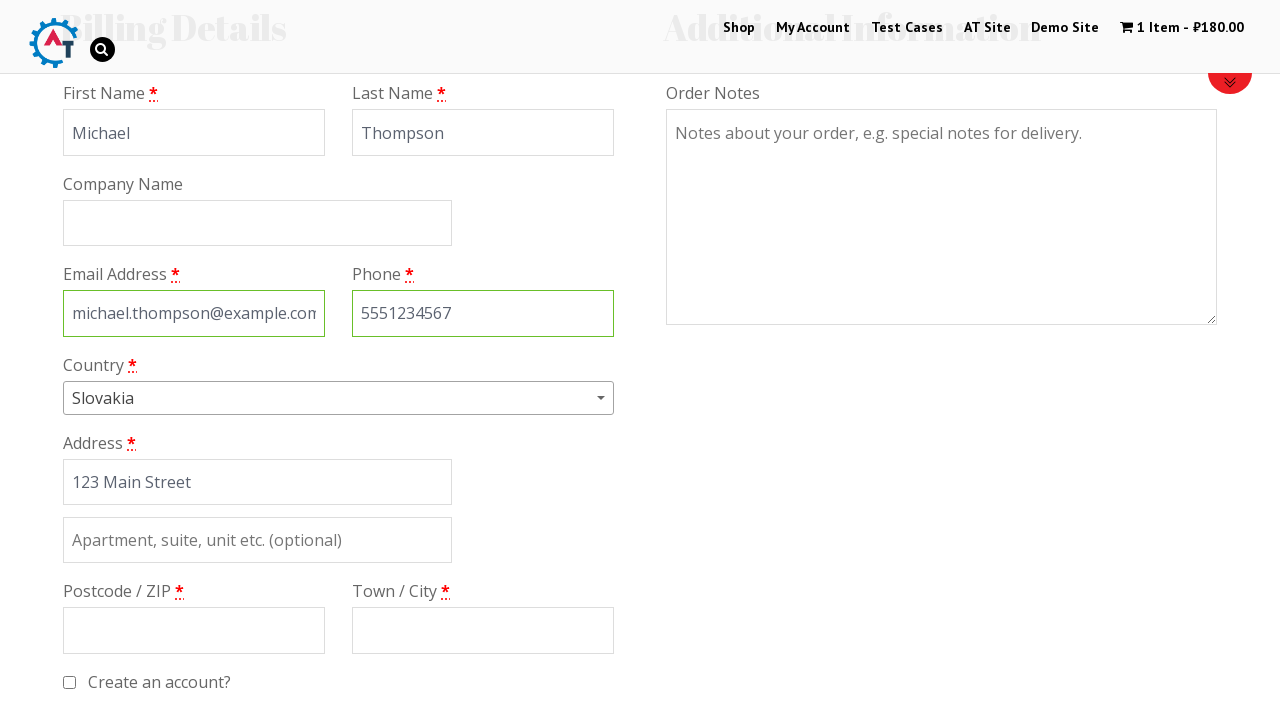

Filled billing postcode with '81101' on #billing_postcode
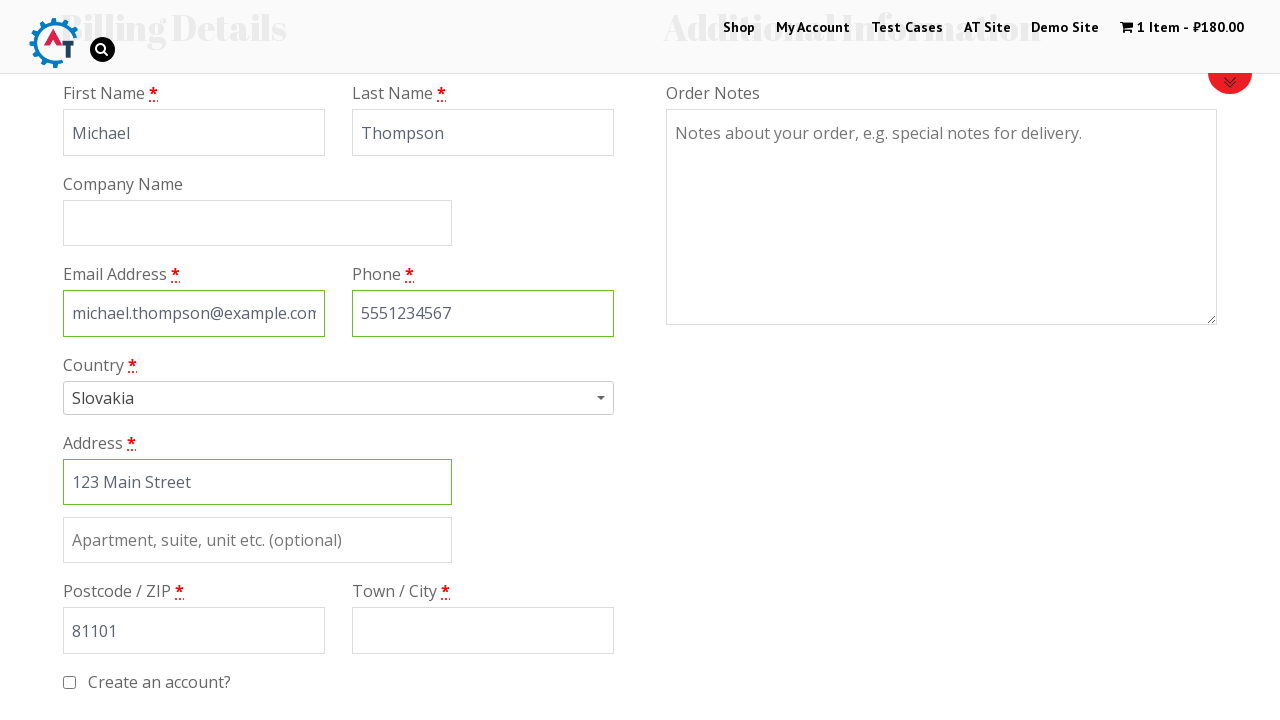

Filled billing city with 'Bratislava' on #billing_city
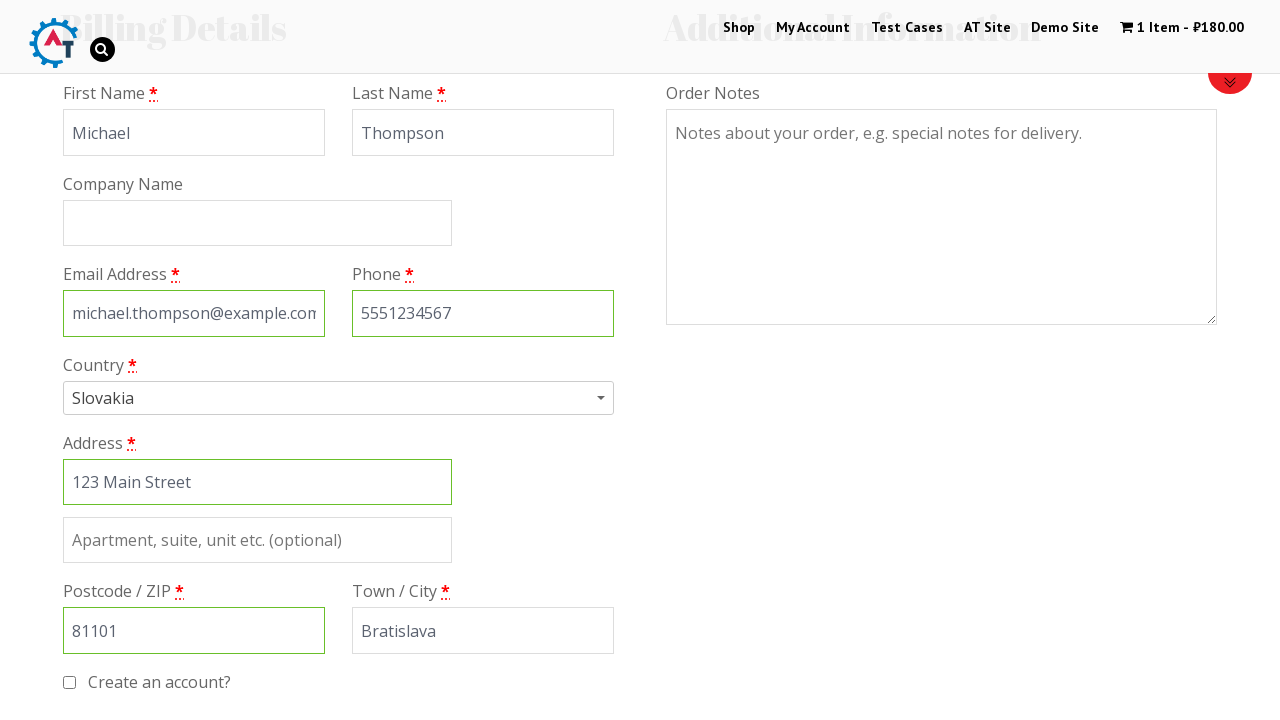

Scrolled down 300px to view payment options
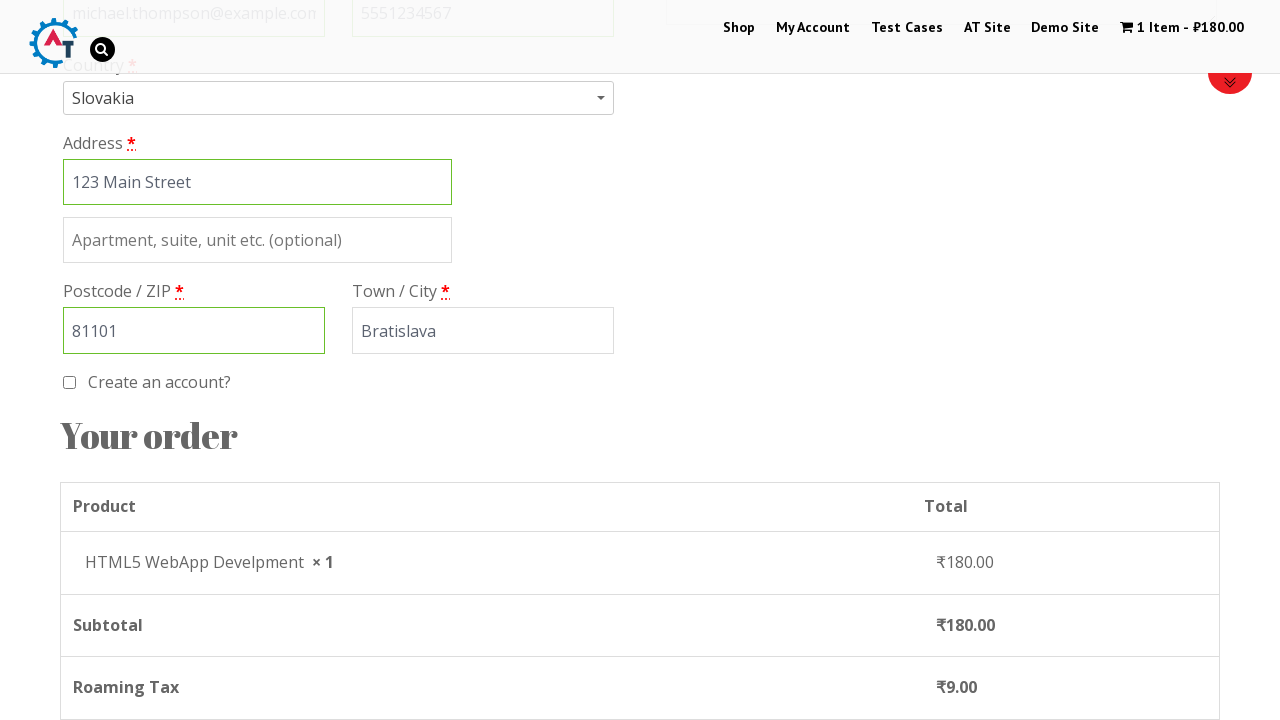

Selected check/cheque payment method at (82, 361) on #payment_method_cheque
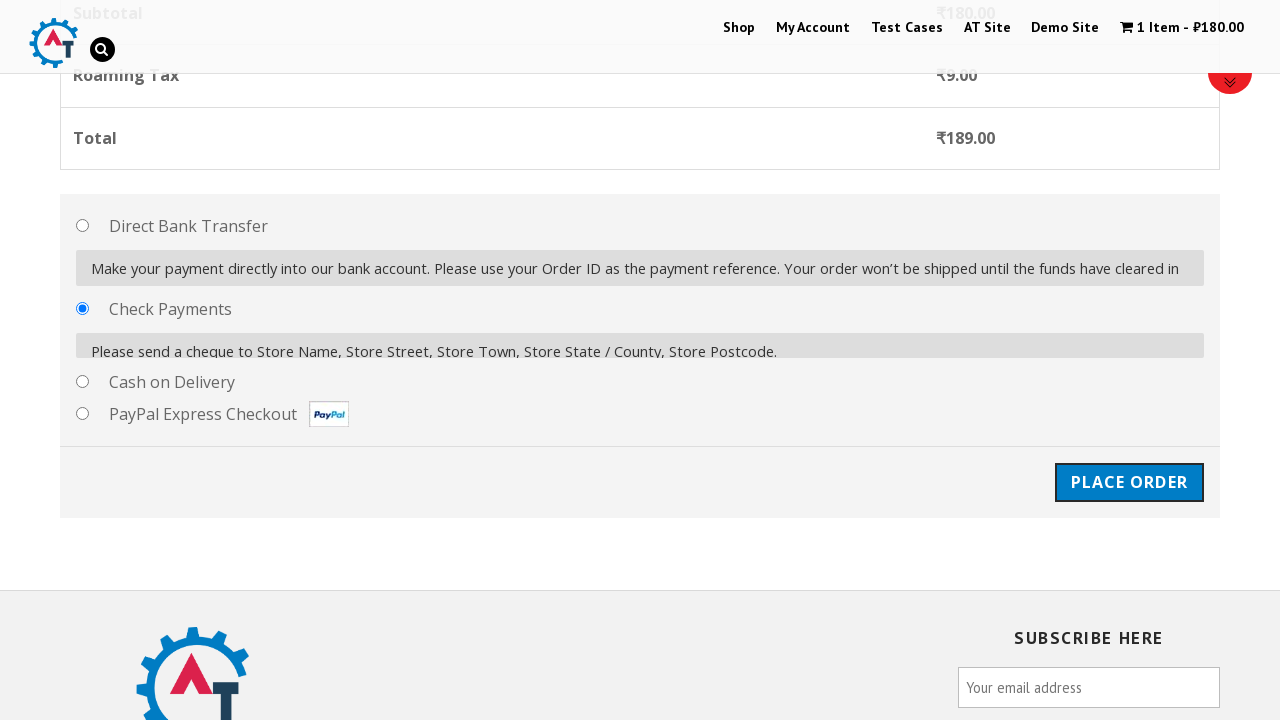

Place order button loaded
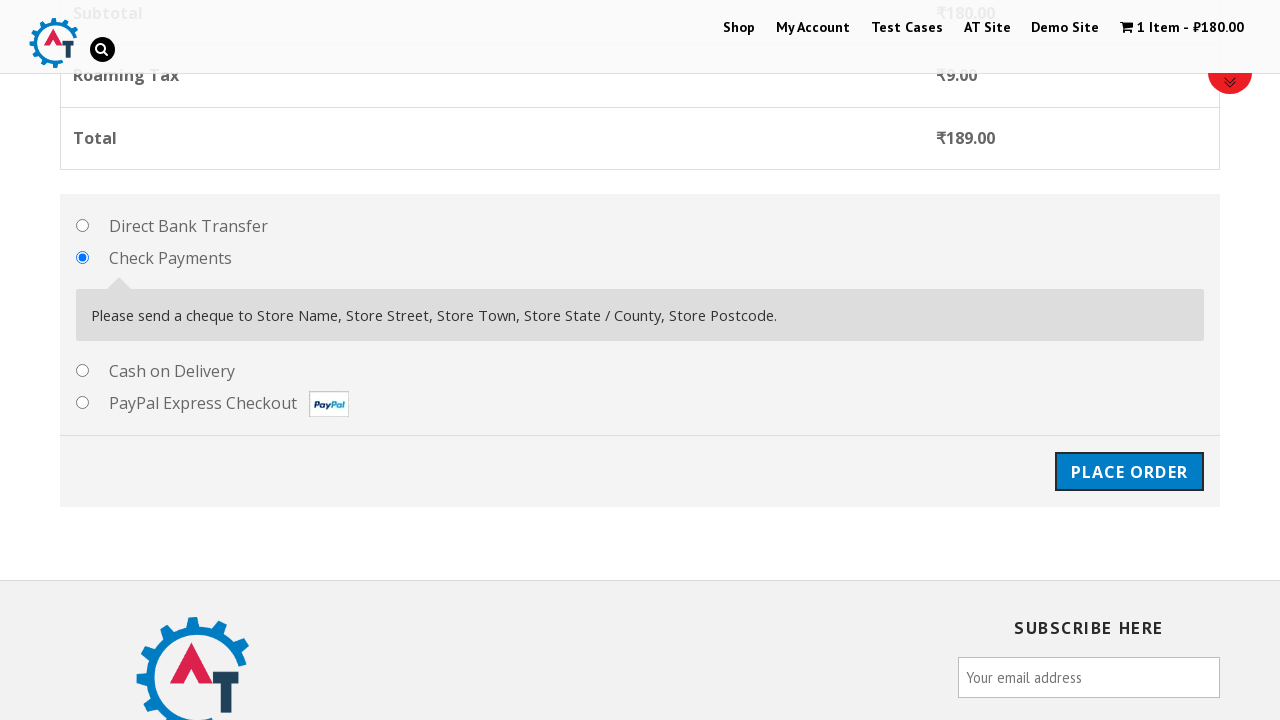

Clicked place order button to complete purchase at (1129, 472) on #place_order
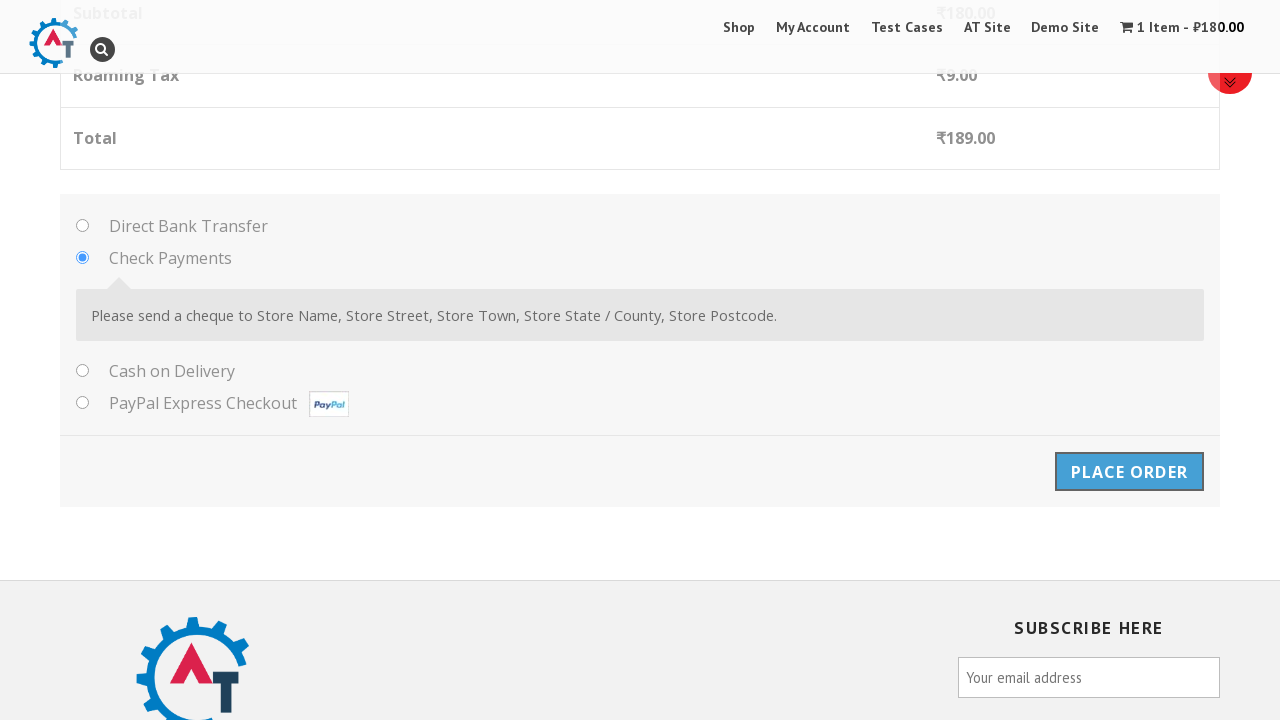

Order confirmation message displayed - purchase completed successfully
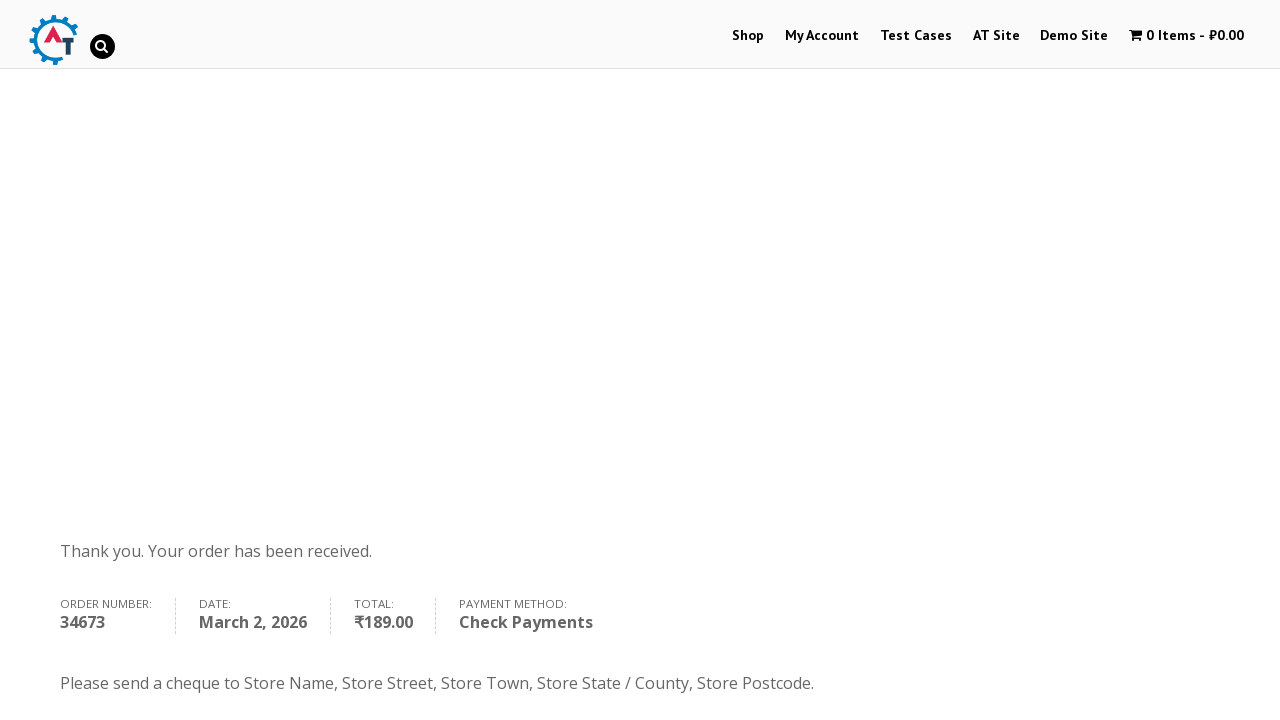

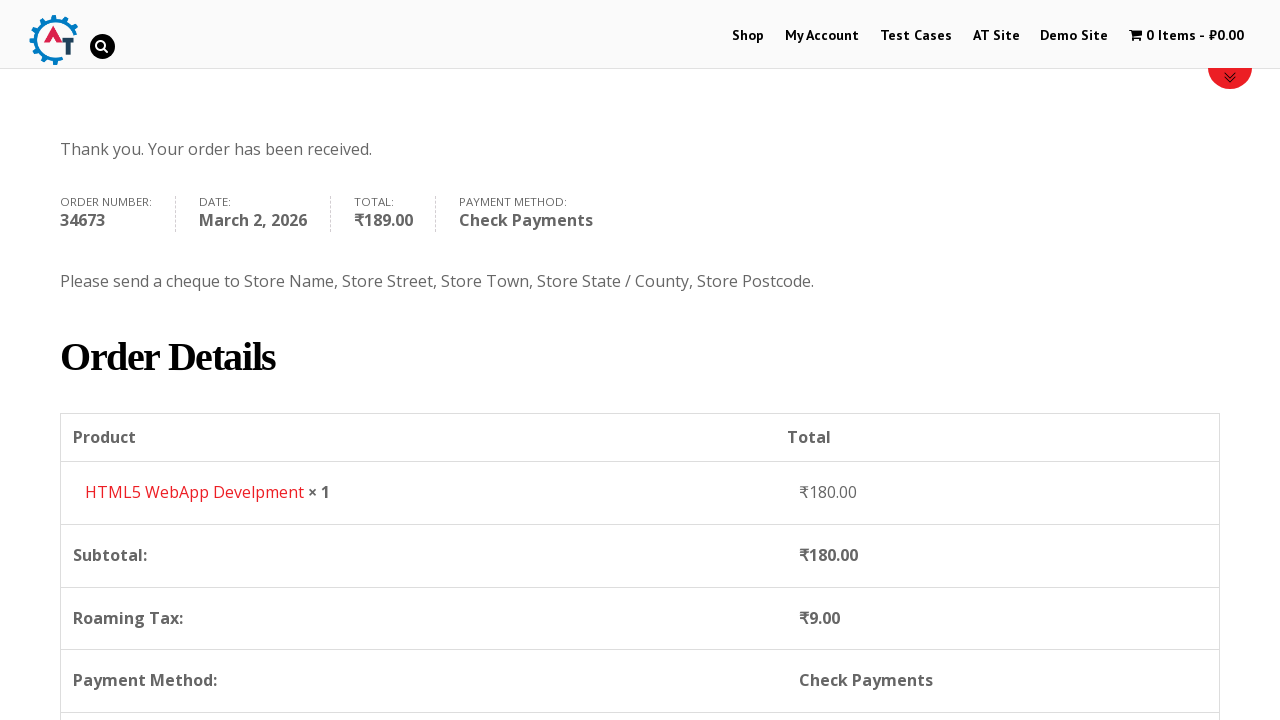